Tests calculator functionality by clicking number buttons 1 through 9 and 0 in sequence using relative locators

Starting URL: https://www.calculator.net/

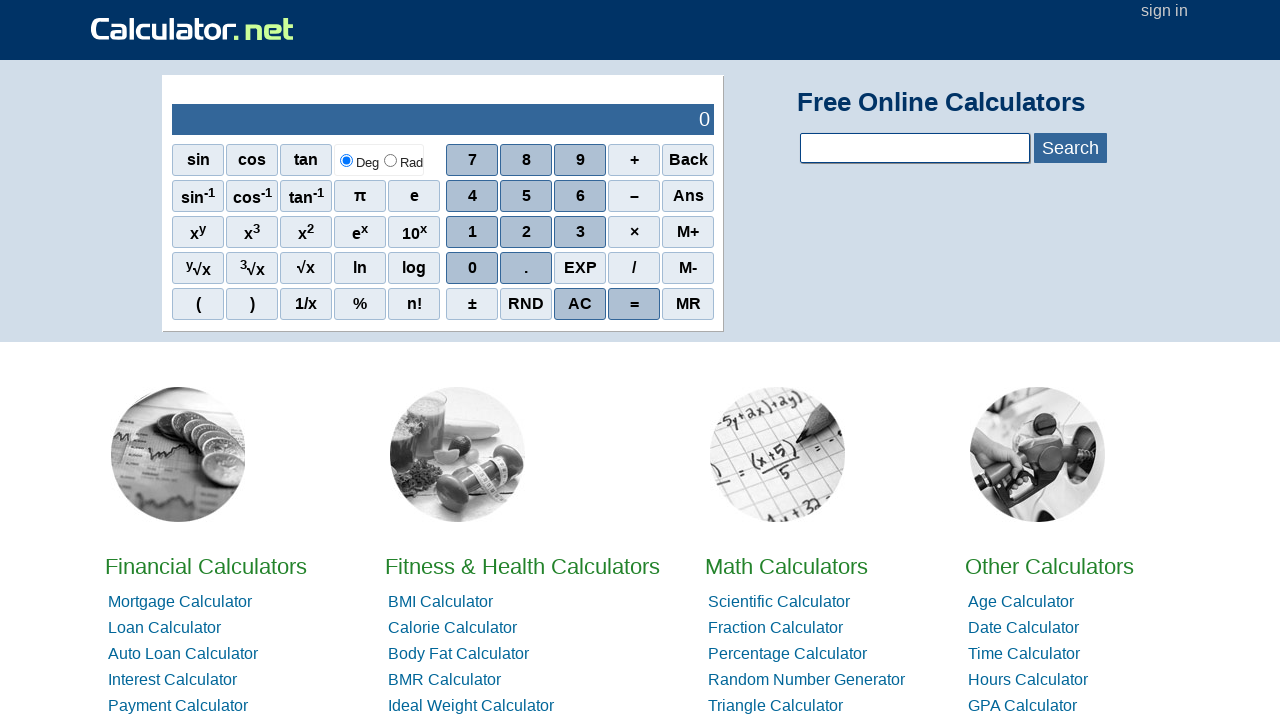

Located button '1' using XPath
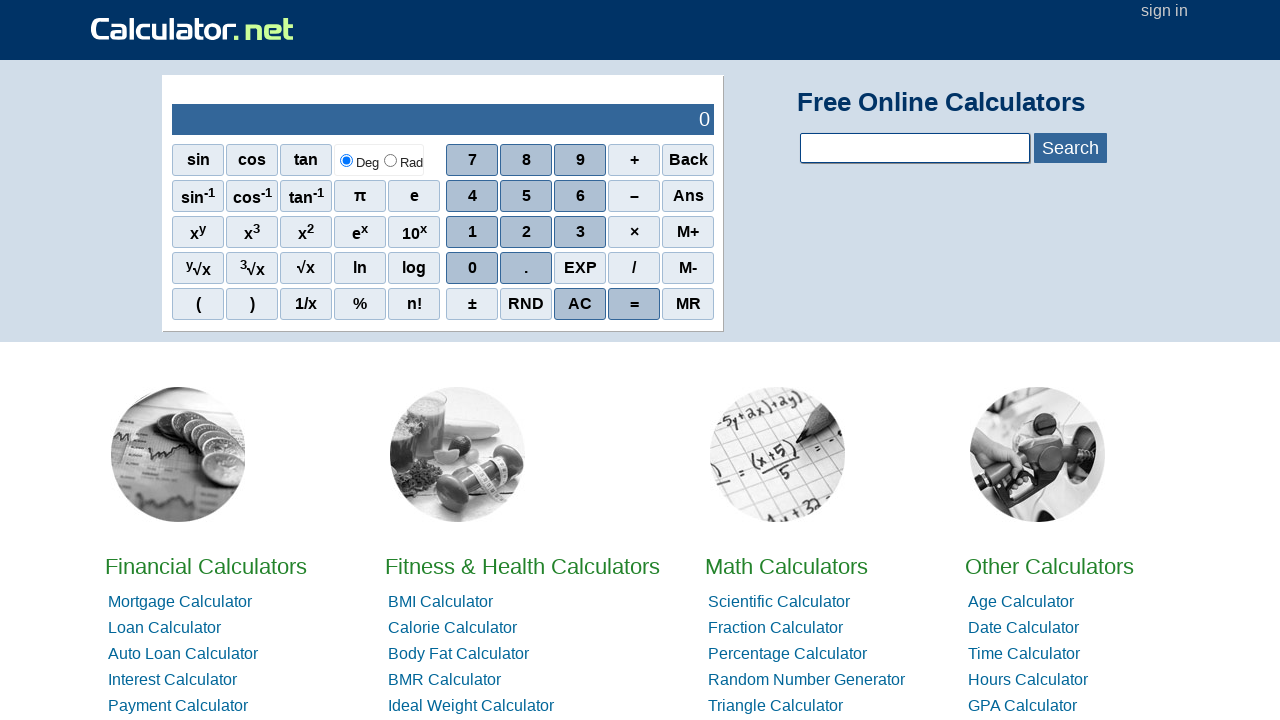

Located button '0' using relative locator filter
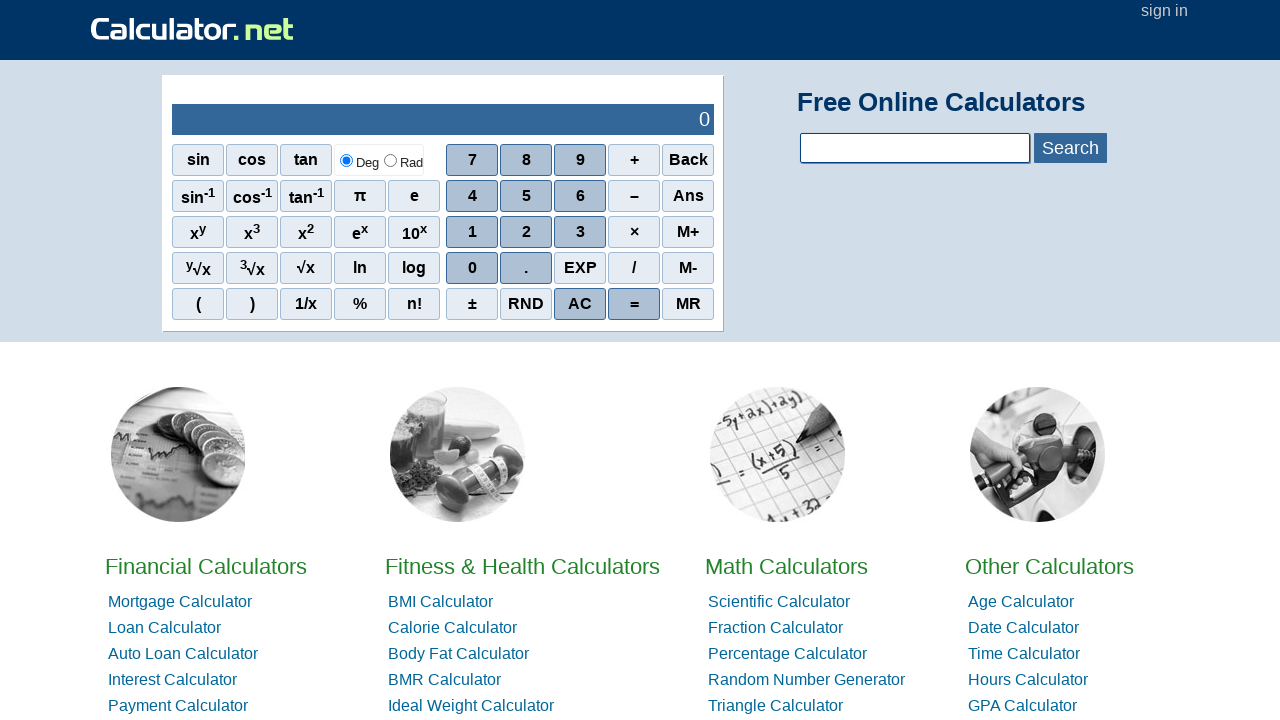

Located button '0' using below relative locator
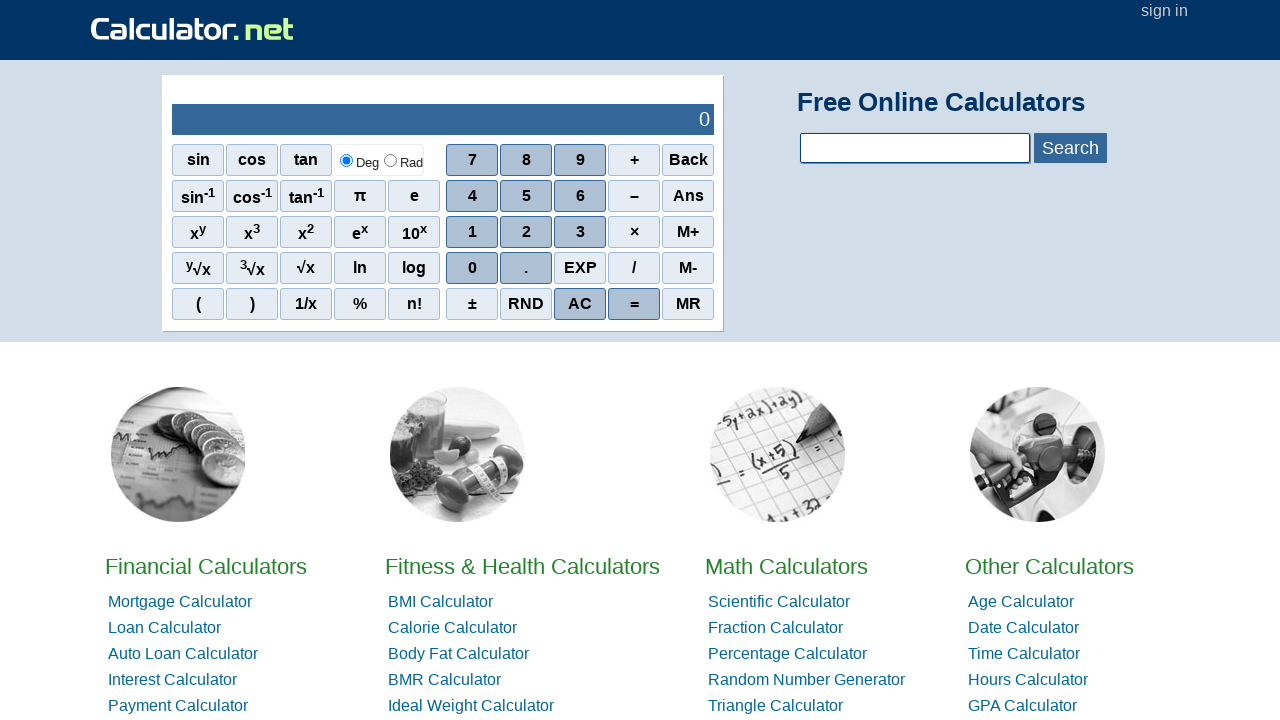

Located button '2' using right-of relative locator
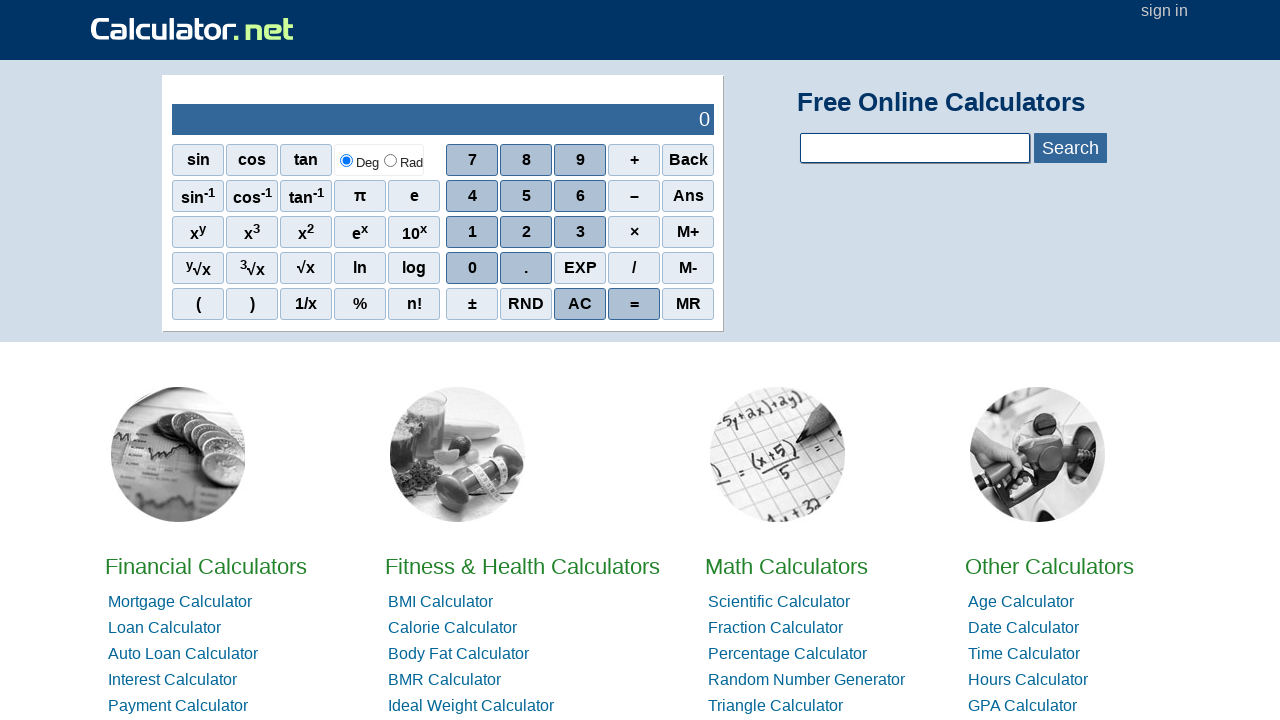

Located button '3' using right-of relative locator
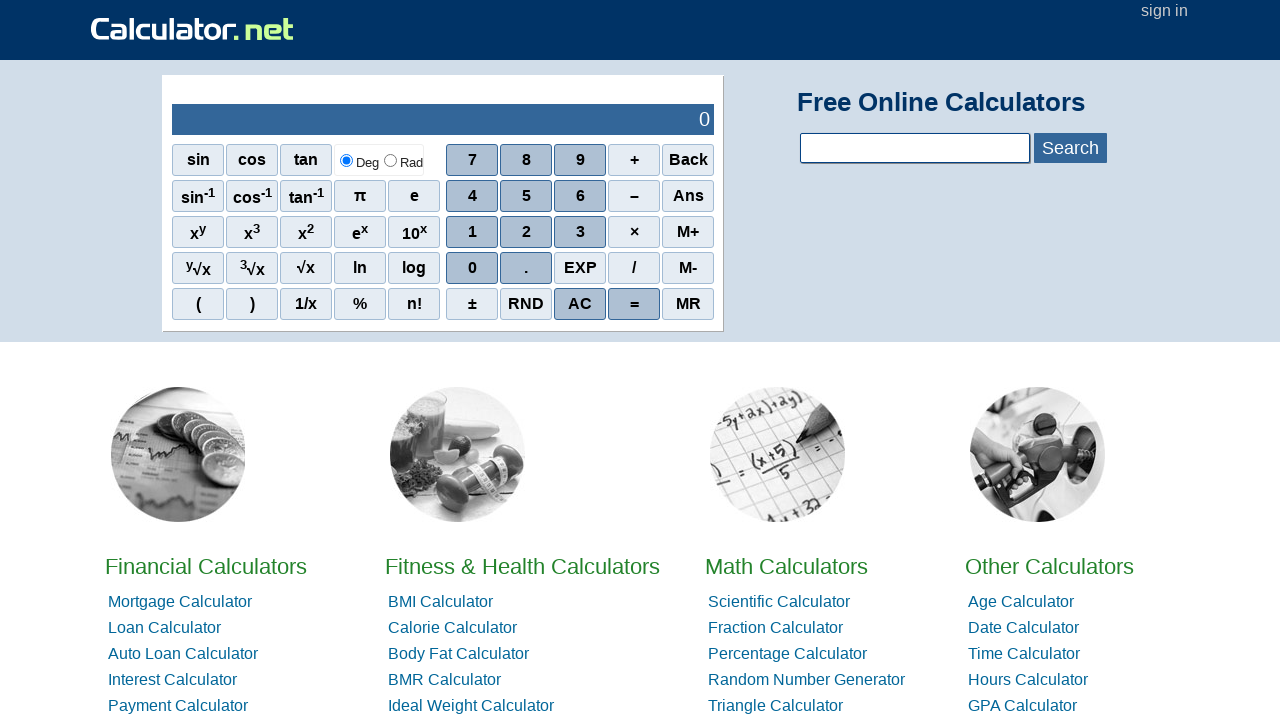

Located button '4' using above relative locator
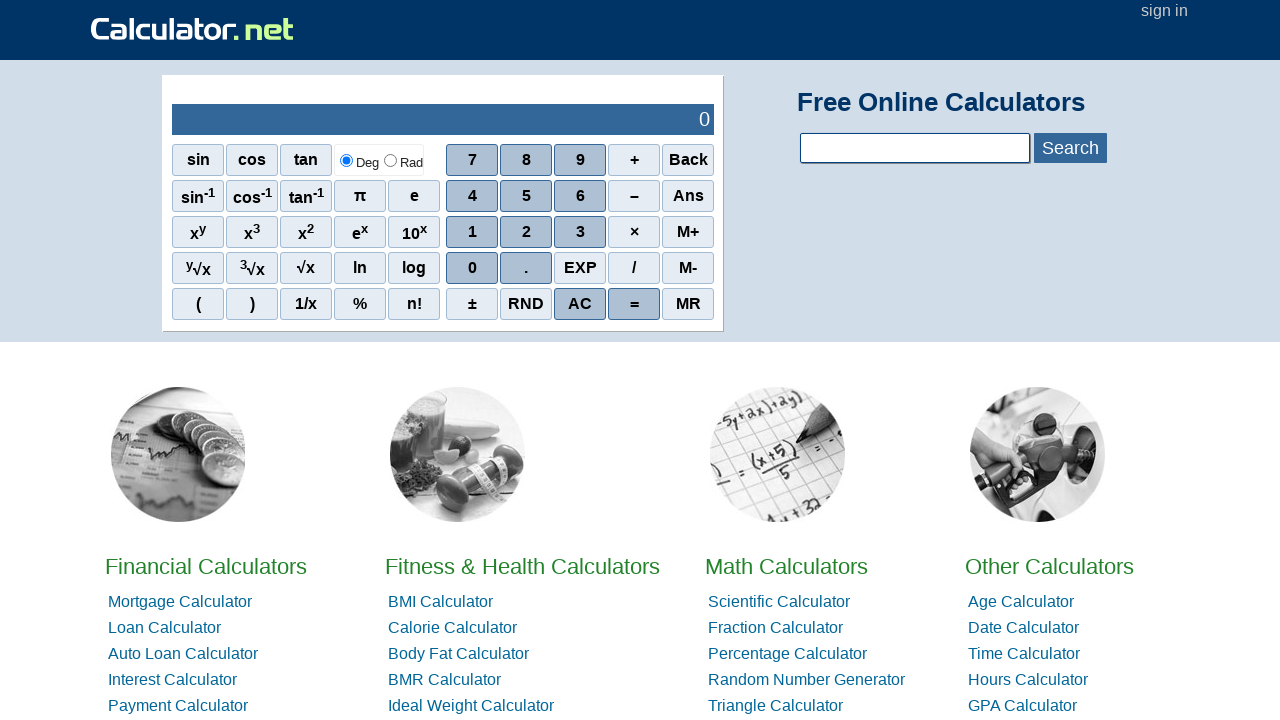

Located button '5' using right-of relative locator
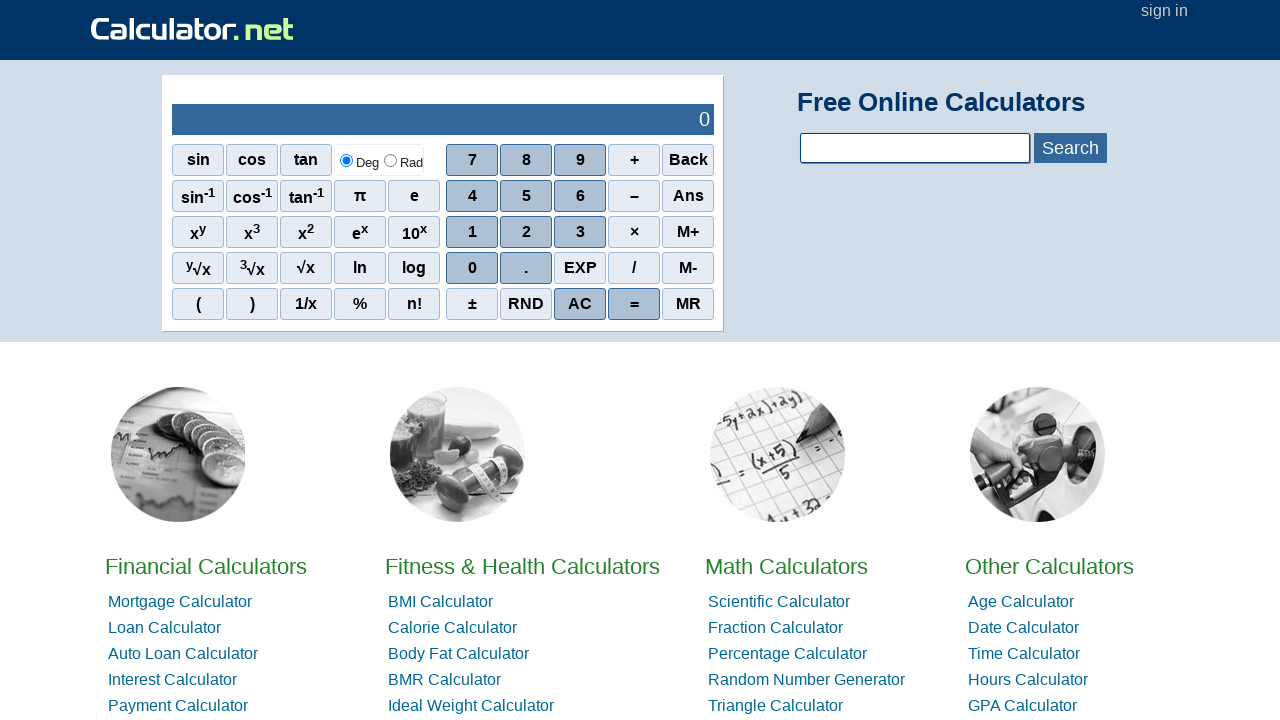

Located button '6' using right-of relative locator
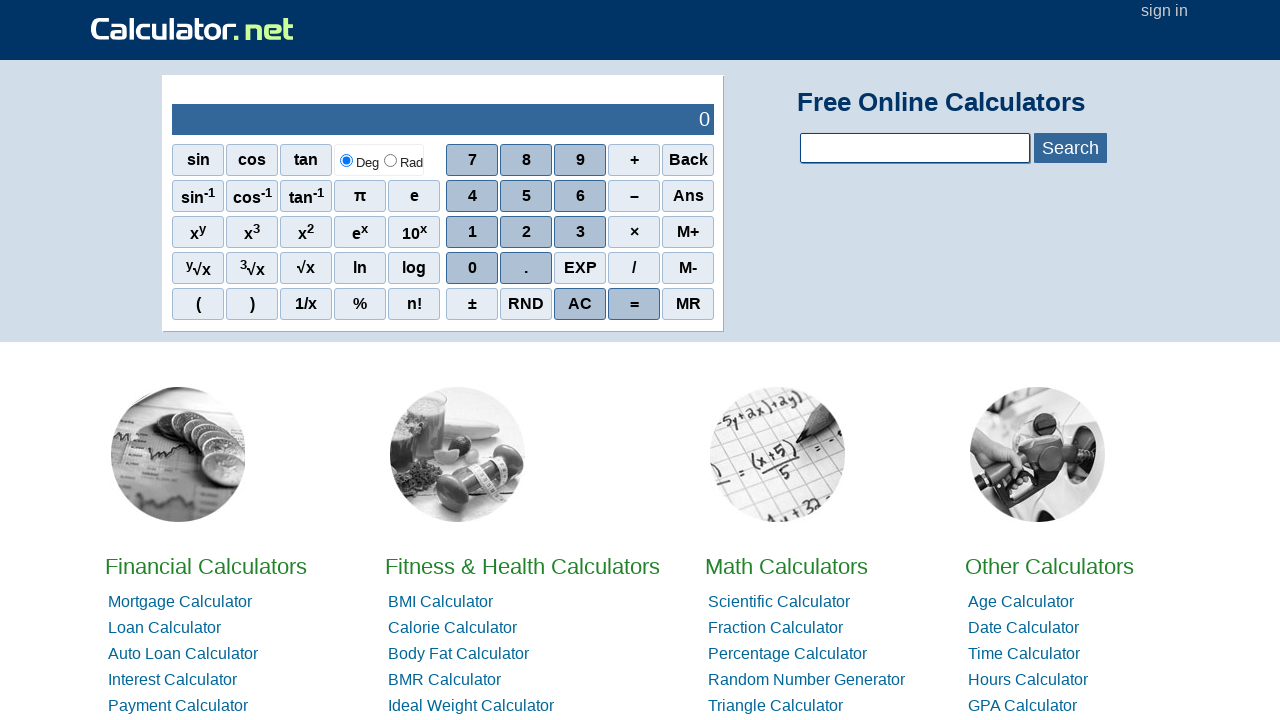

Located button '7' using above relative locator
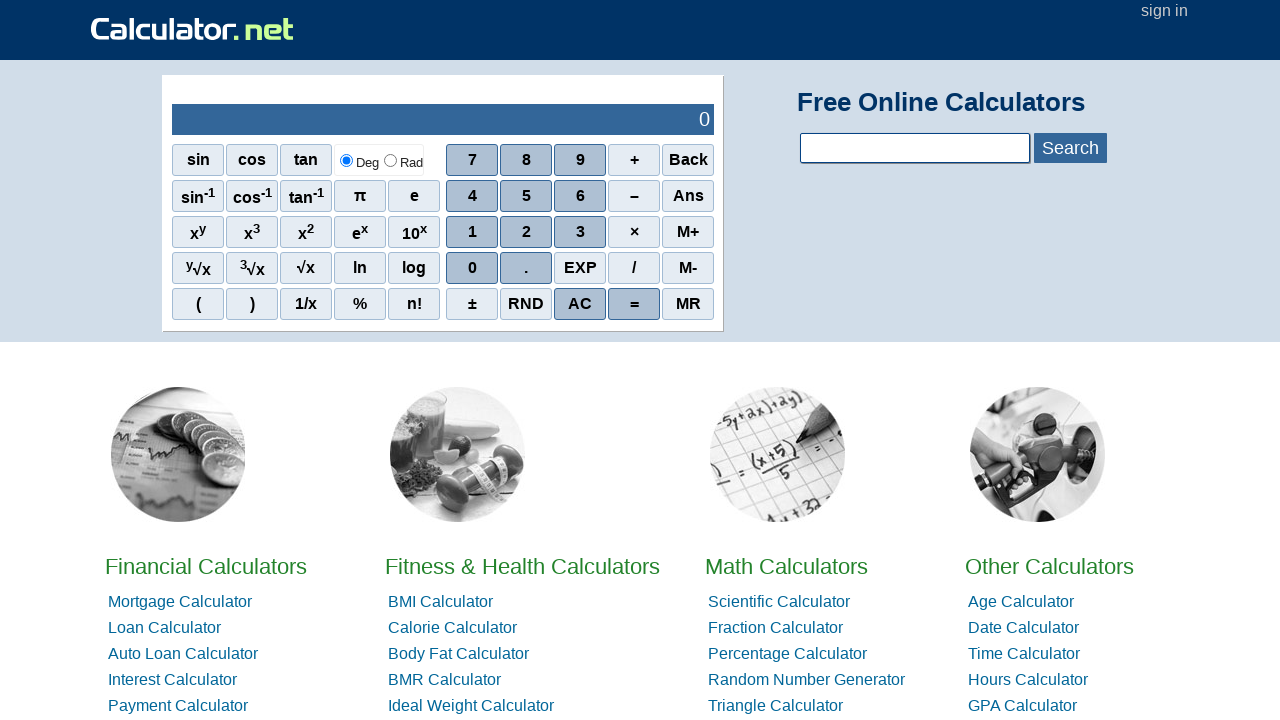

Located button '8' using right-of relative locator
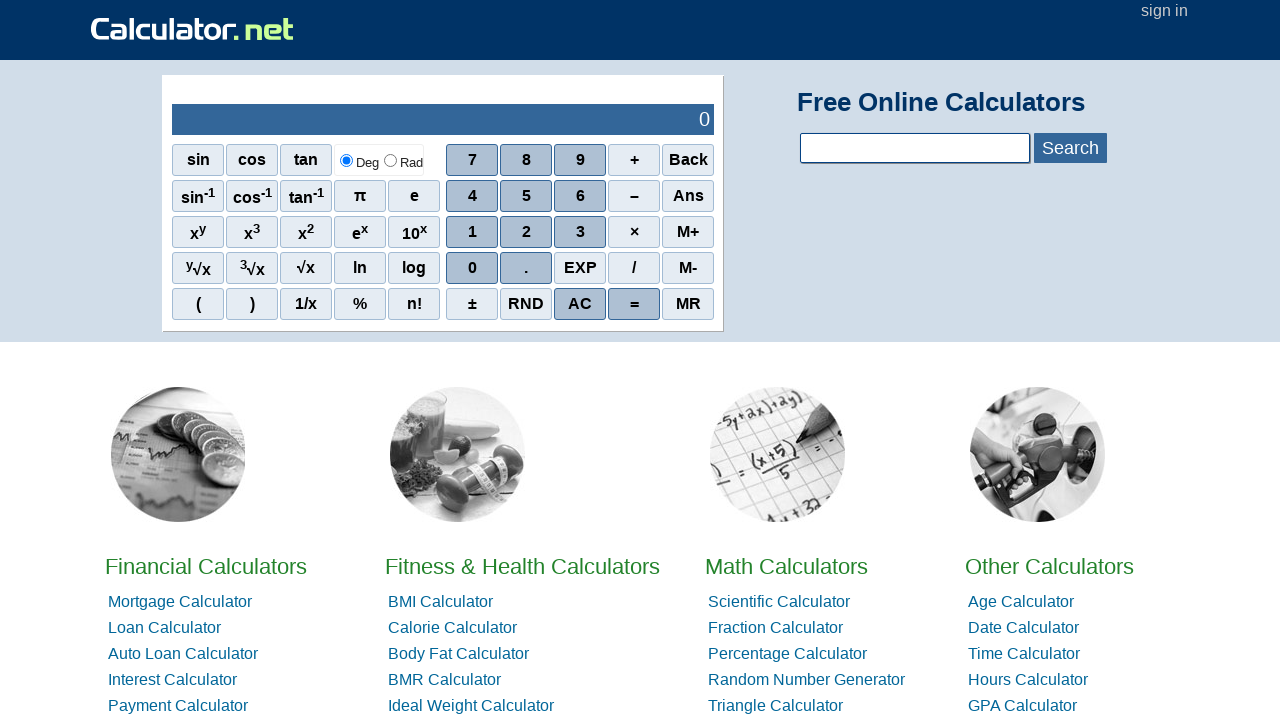

Located button '9' using right-of relative locator
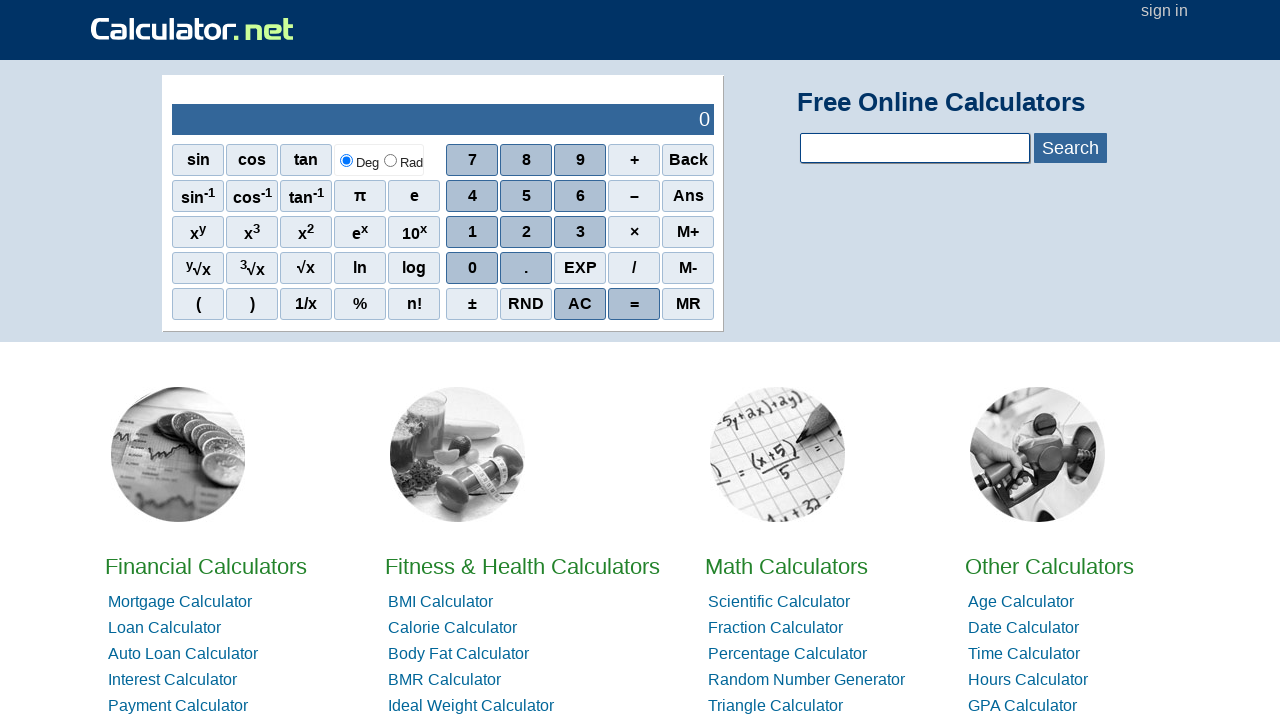

Clicked button '1' at (472, 232) on xpath=//span[.='1']
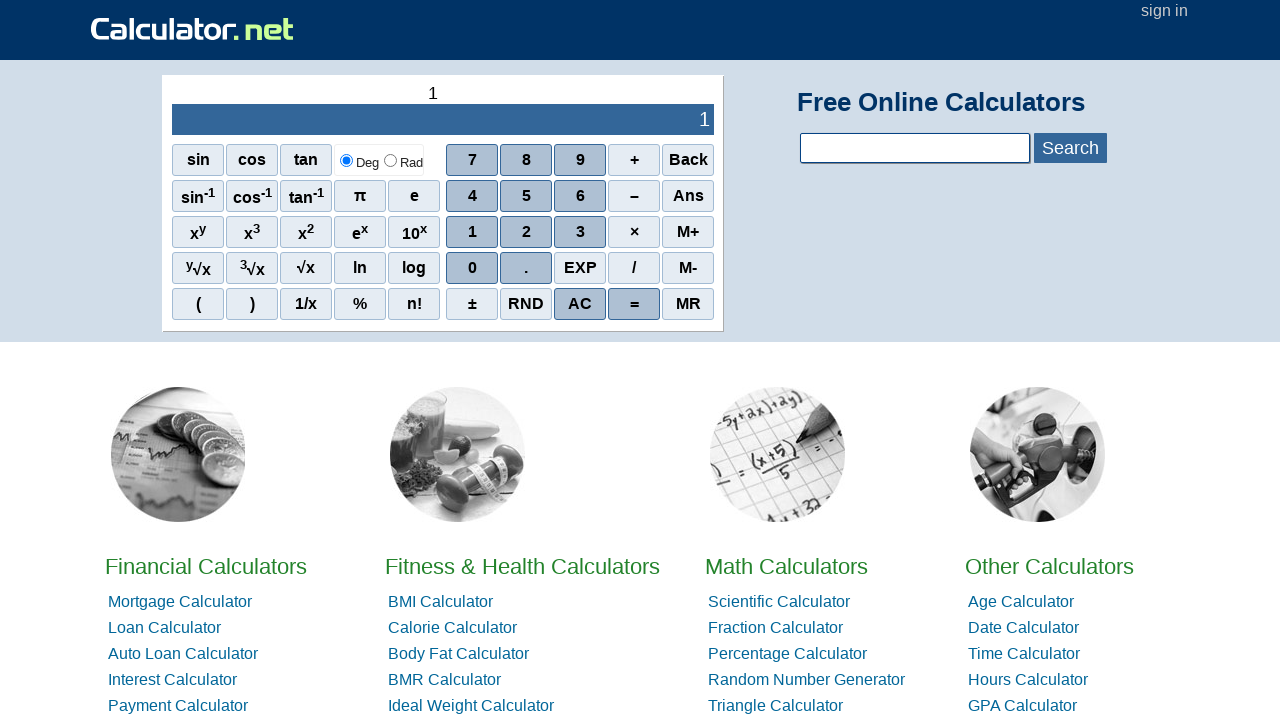

Waited 1000ms after clicking button '1'
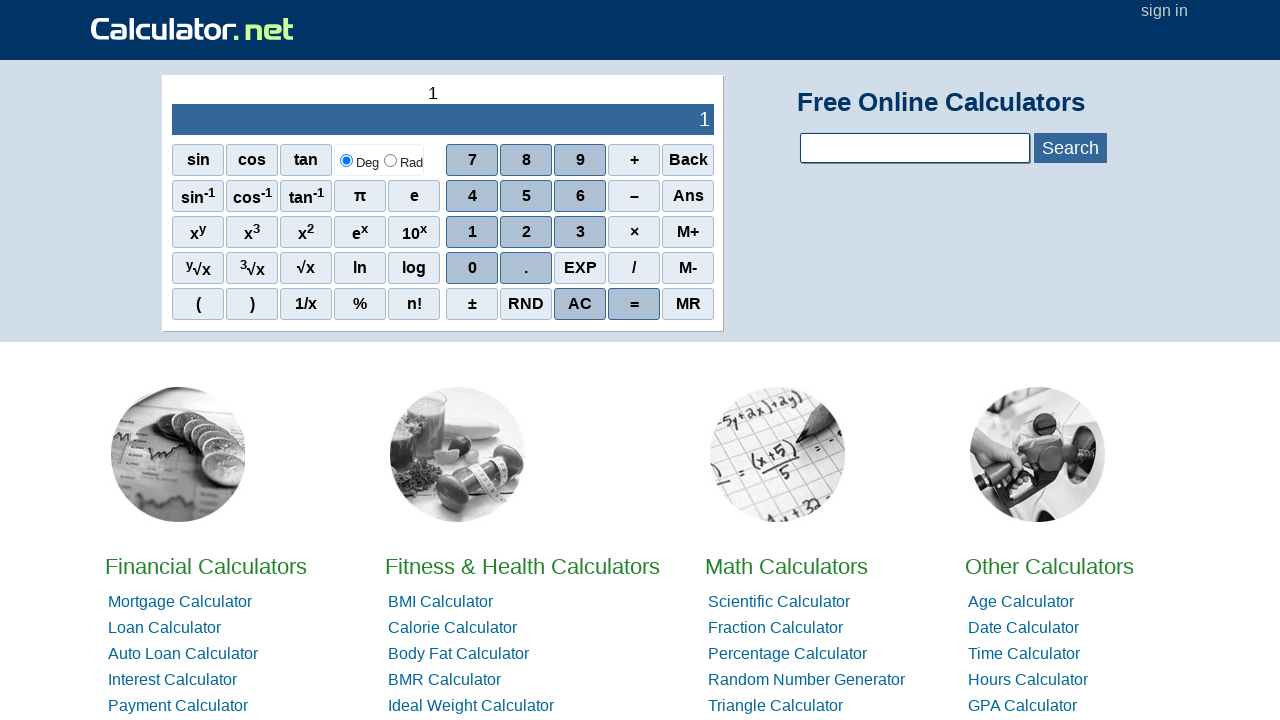

Clicked button '2' at (526, 232) on xpath=//span[.='2']
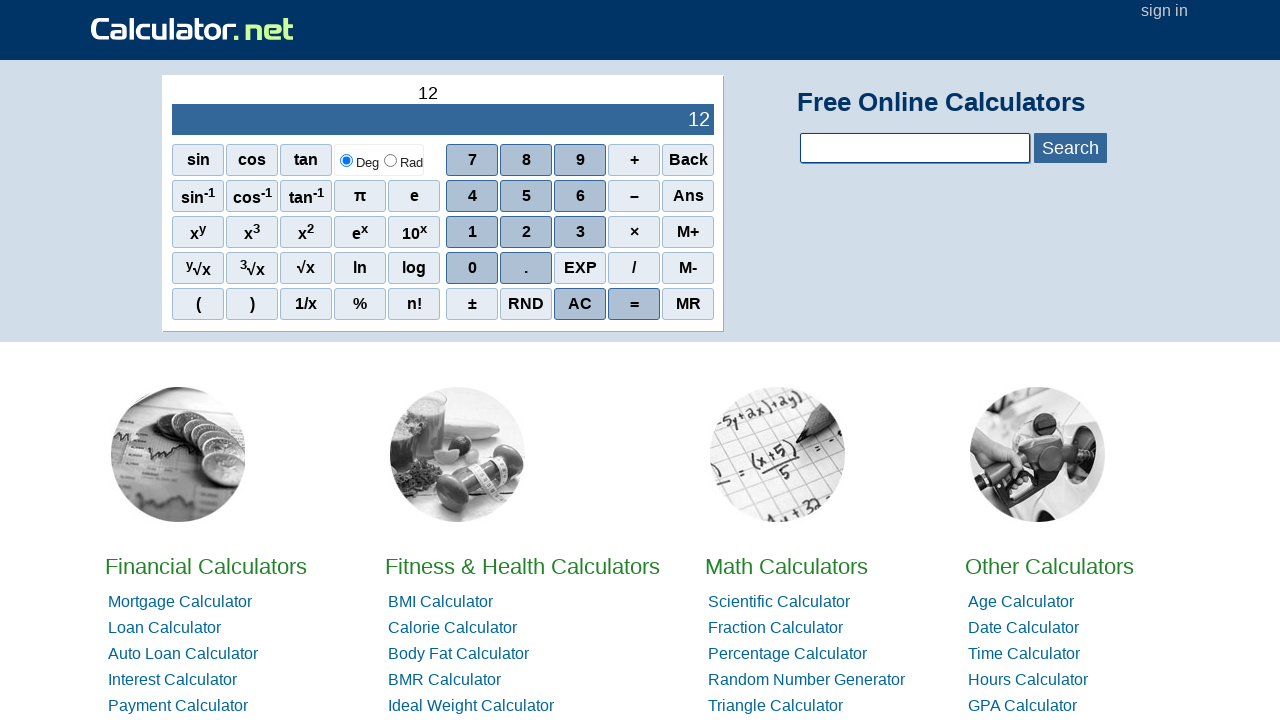

Waited 1000ms after clicking button '2'
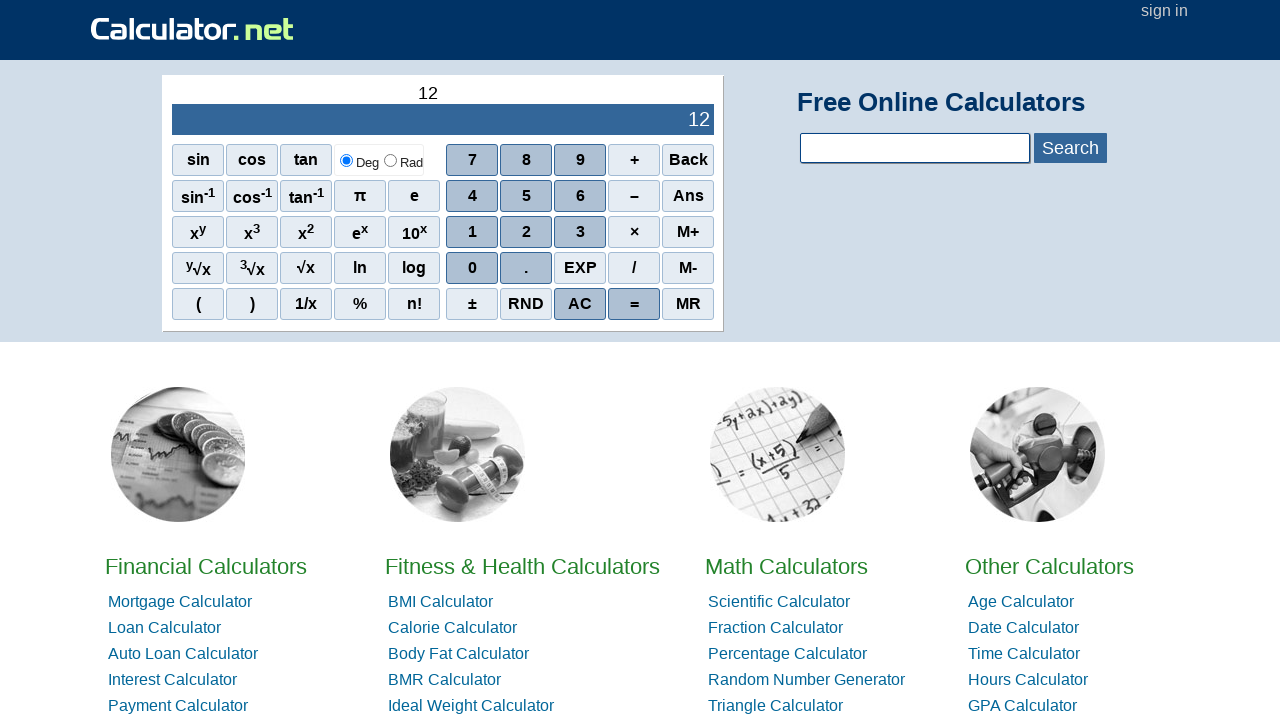

Clicked button '3' at (580, 232) on xpath=//span[.='3']
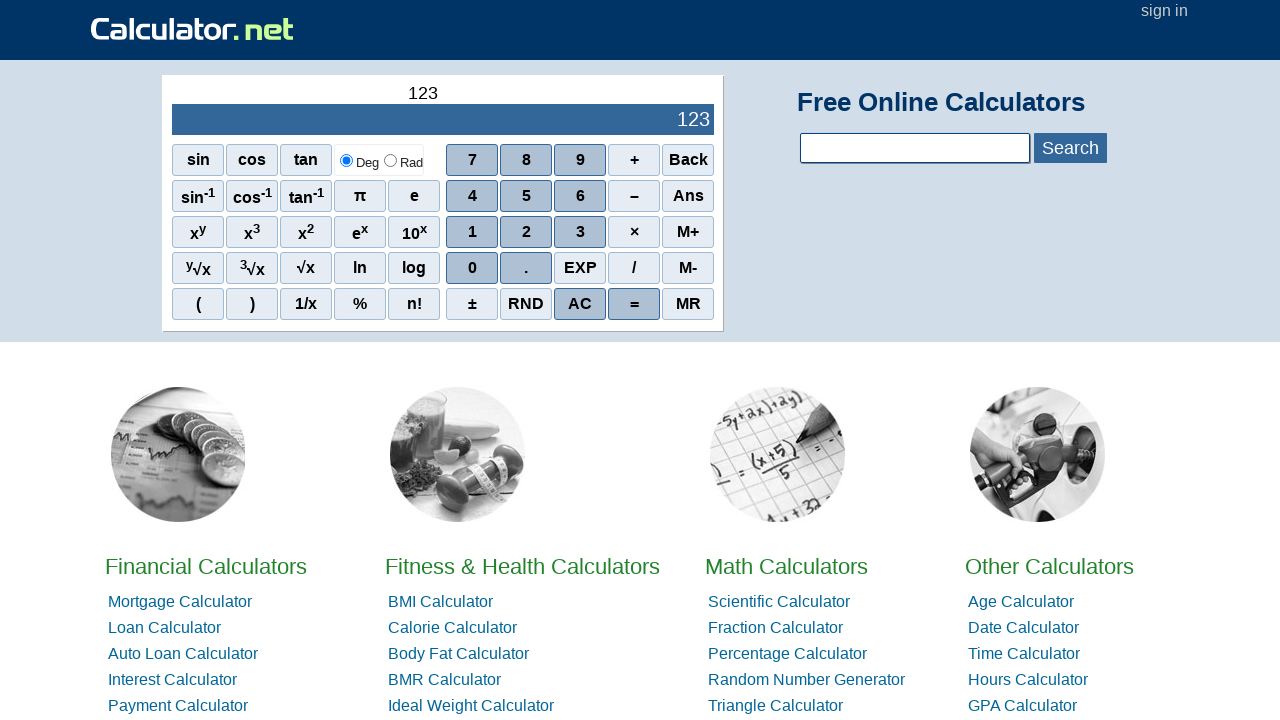

Waited 1000ms after clicking button '3'
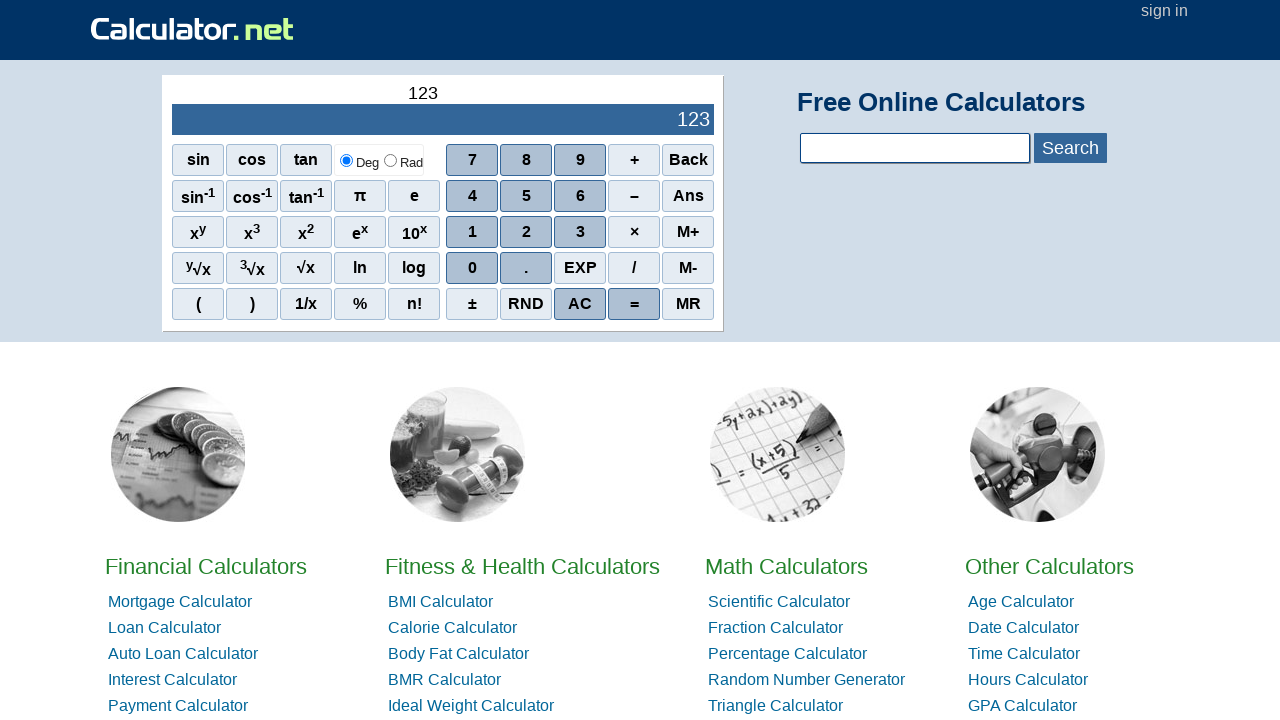

Clicked button '4' at (472, 196) on xpath=//span[.='4']
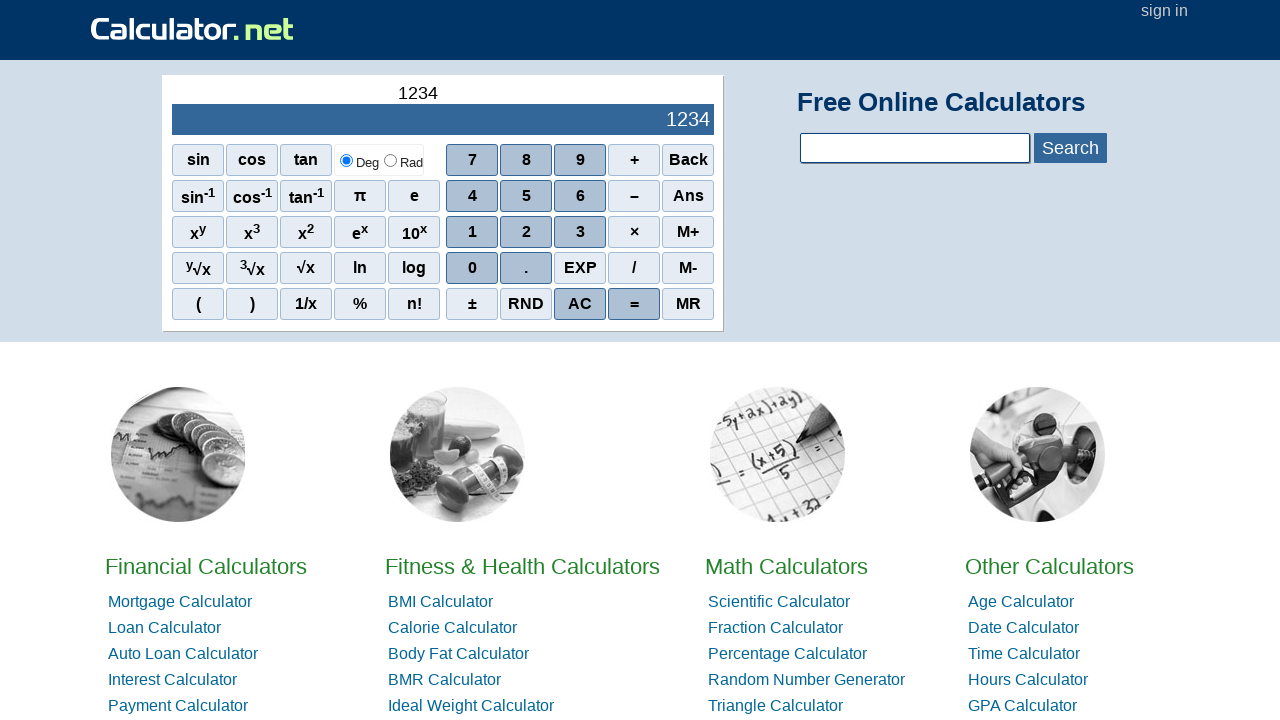

Waited 1000ms after clicking button '4'
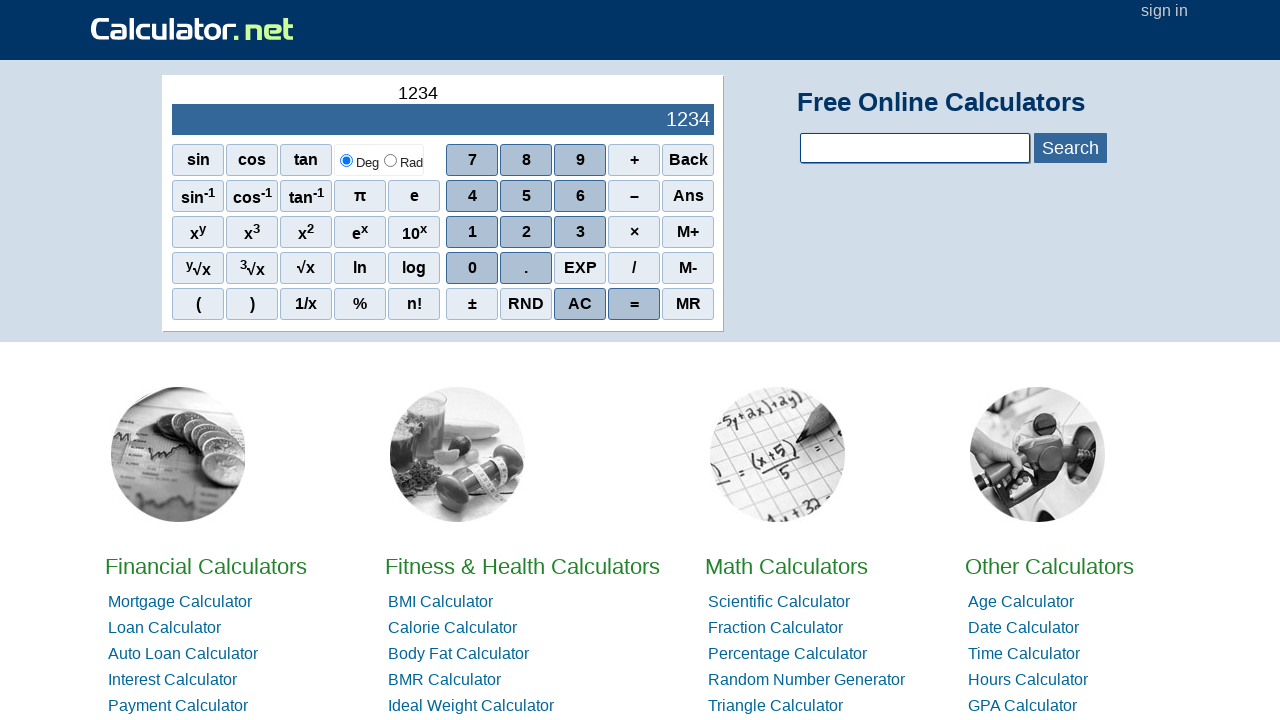

Clicked button '5' at (526, 196) on xpath=//span[.='5']
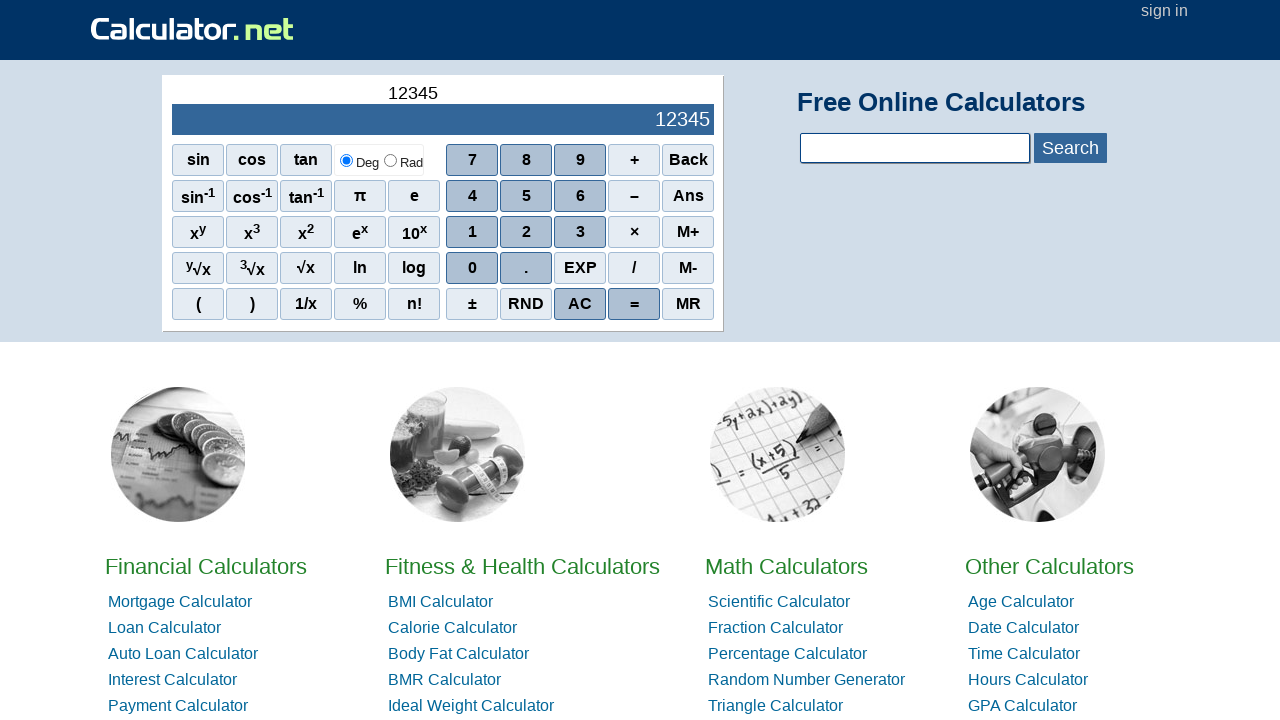

Waited 1000ms after clicking button '5'
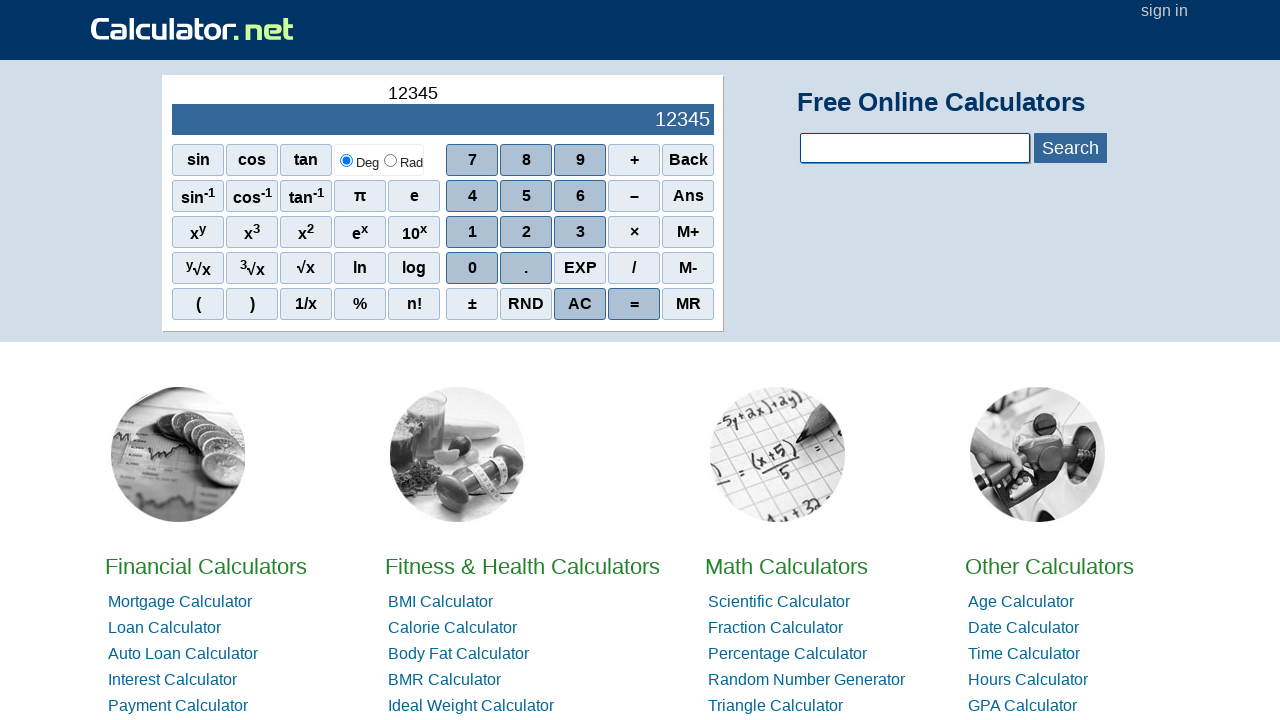

Clicked button '6' at (580, 196) on xpath=//span[.='6']
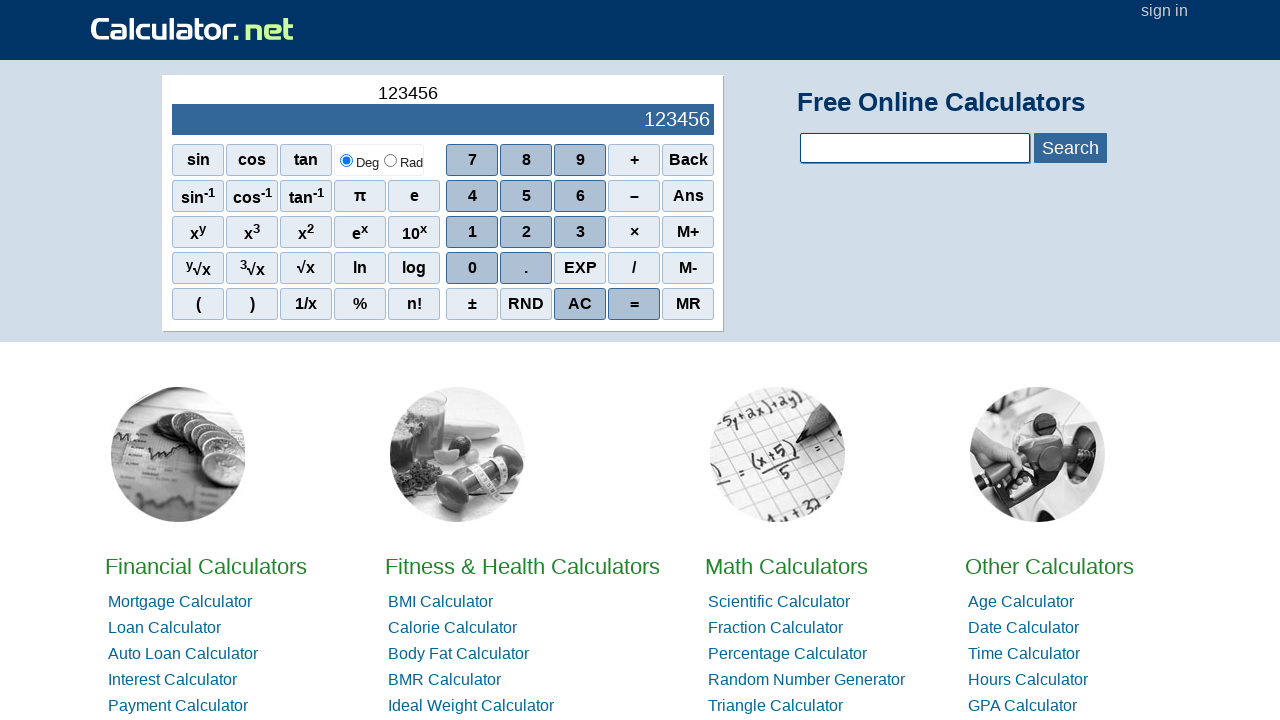

Waited 1000ms after clicking button '6'
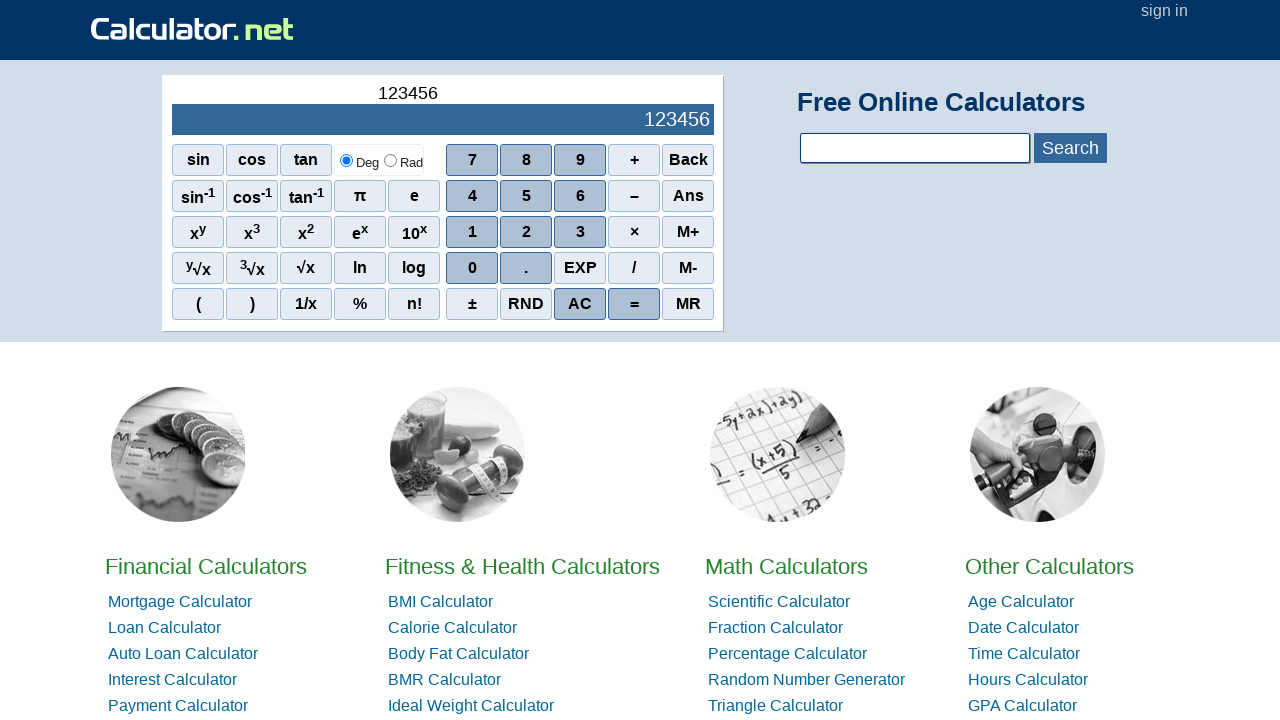

Clicked button '7' at (472, 160) on xpath=//span[.='7']
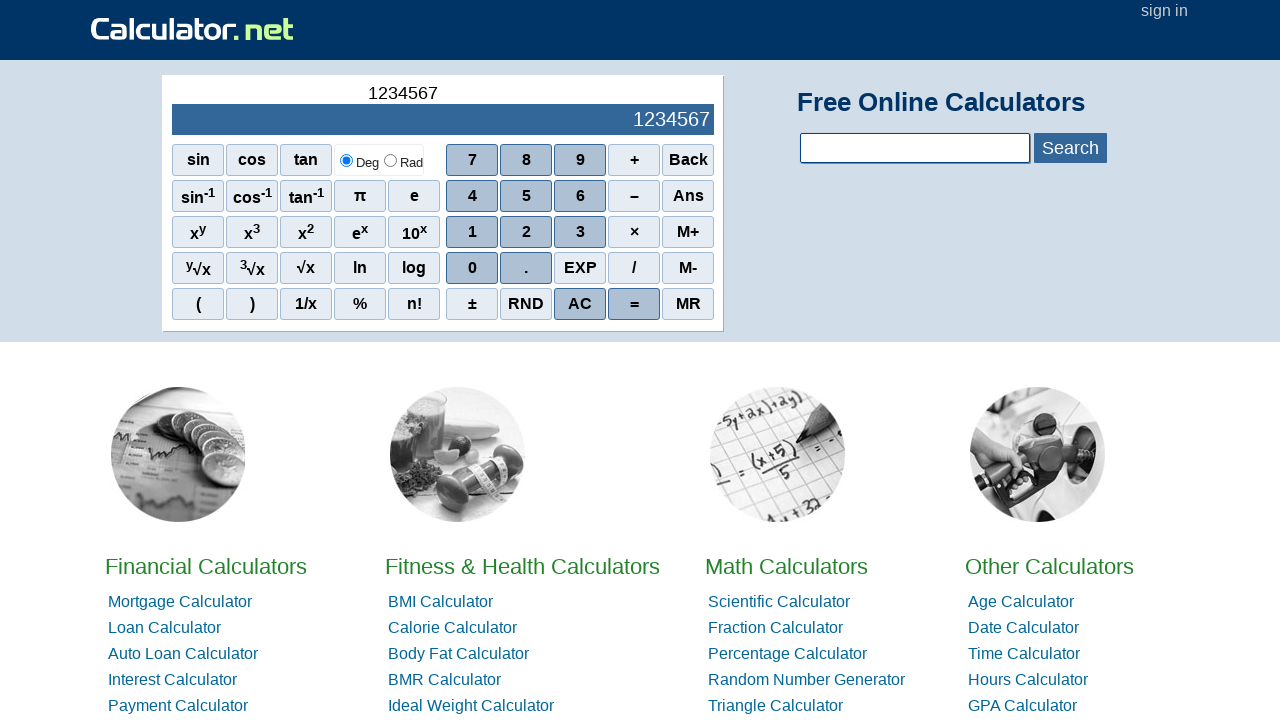

Waited 1000ms after clicking button '7'
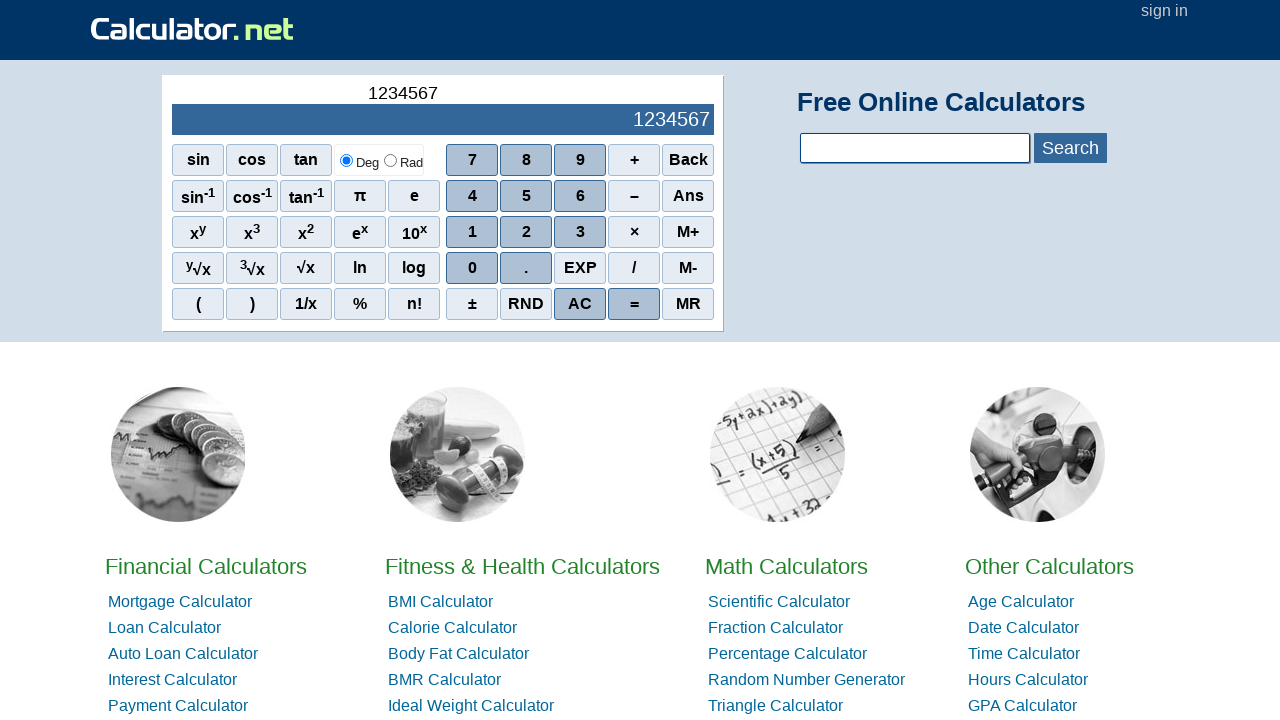

Clicked button '8' at (526, 160) on xpath=//span[.='8']
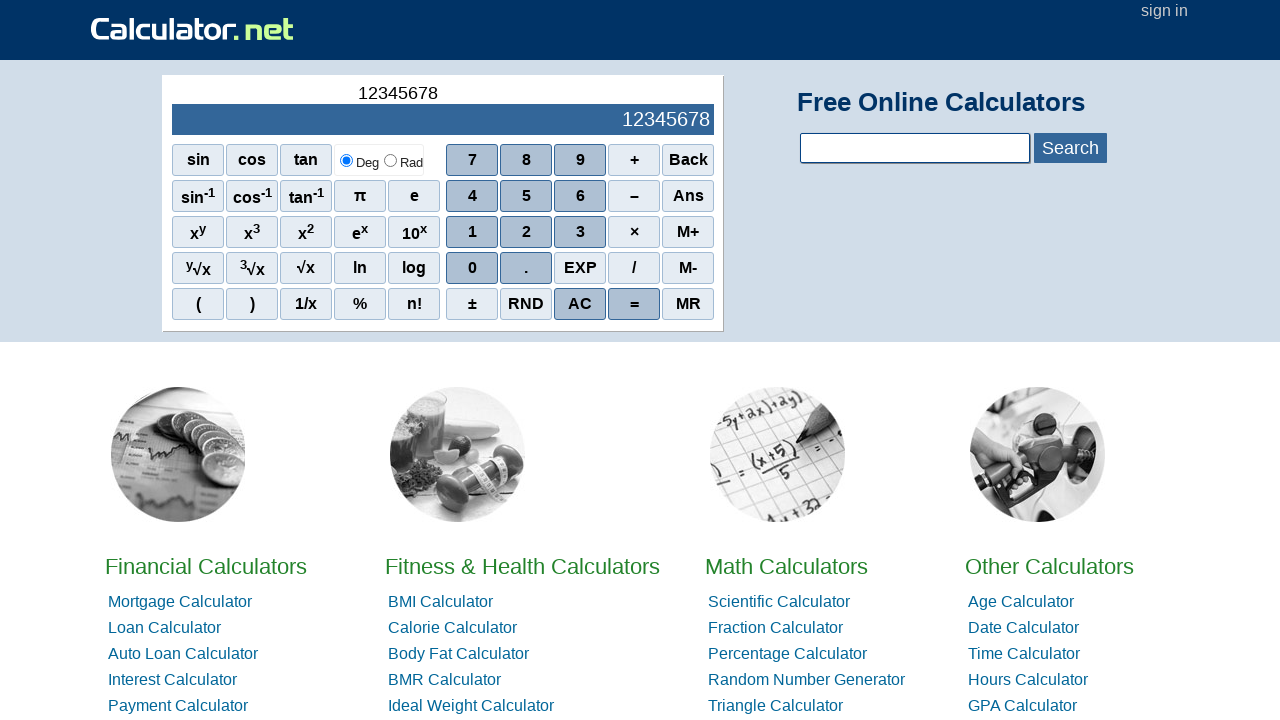

Waited 1000ms after clicking button '8'
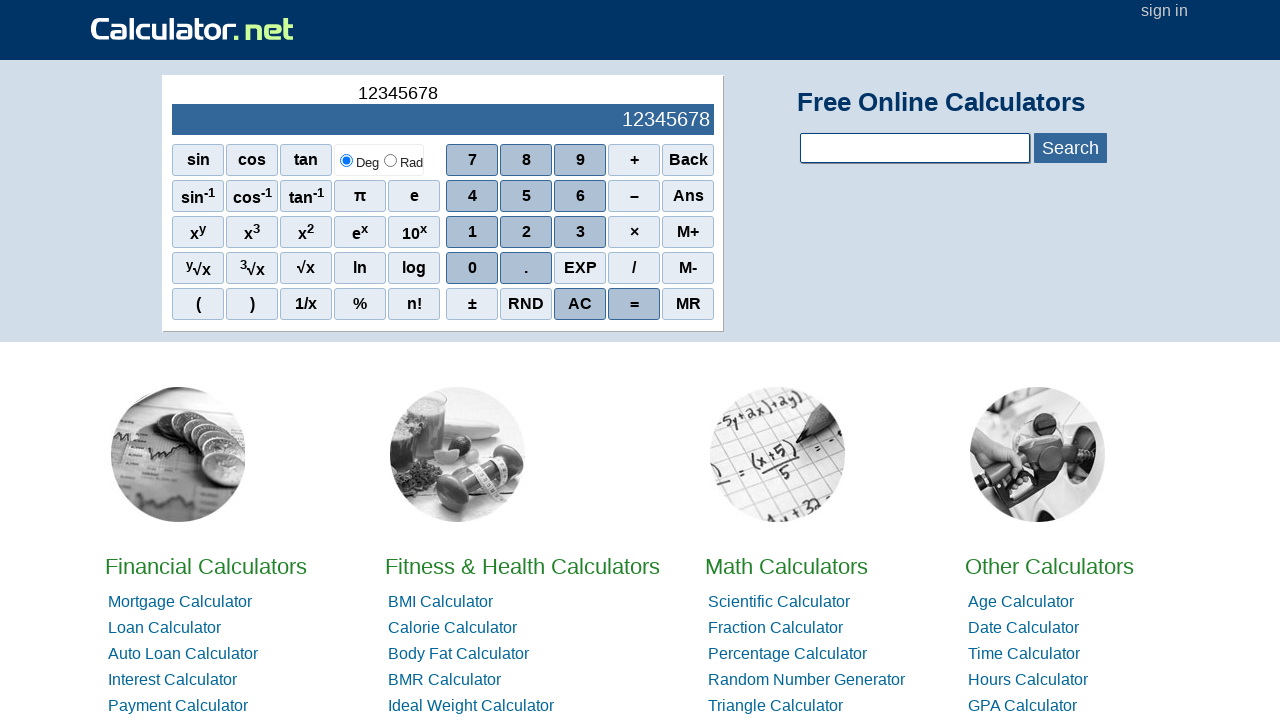

Clicked button '9' at (580, 160) on xpath=//span[.='9']
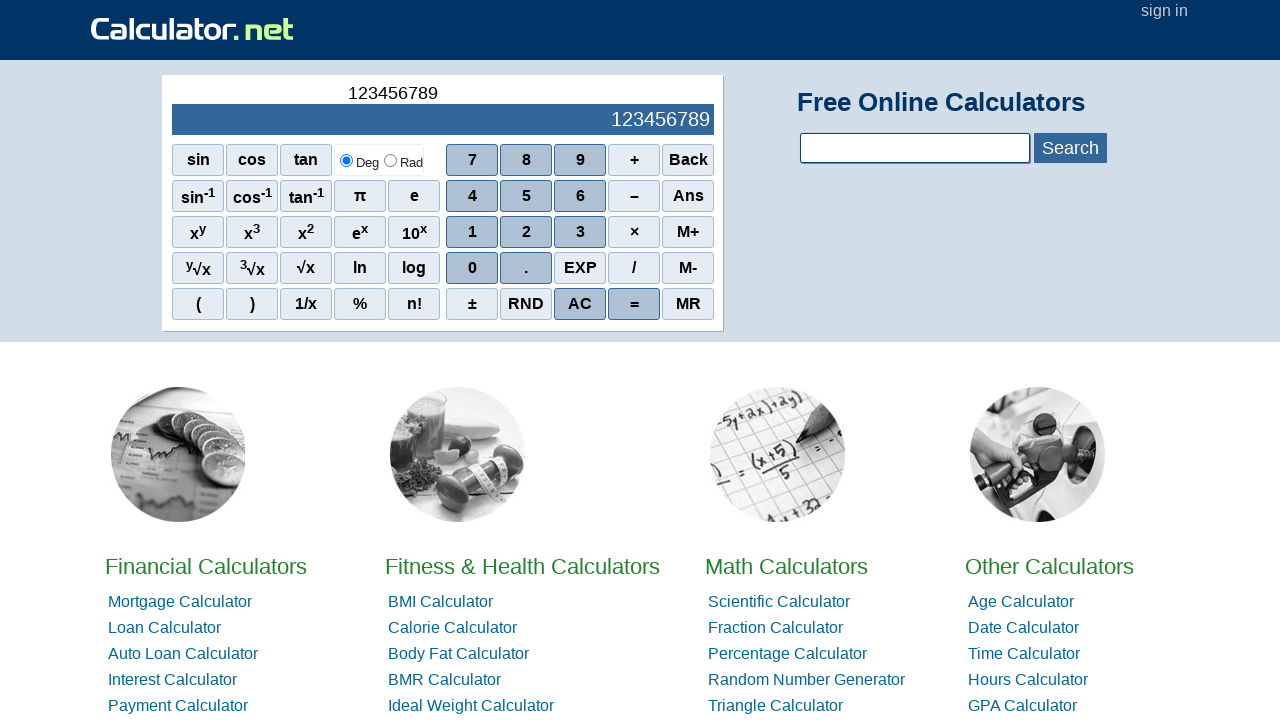

Waited 1000ms after clicking button '9'
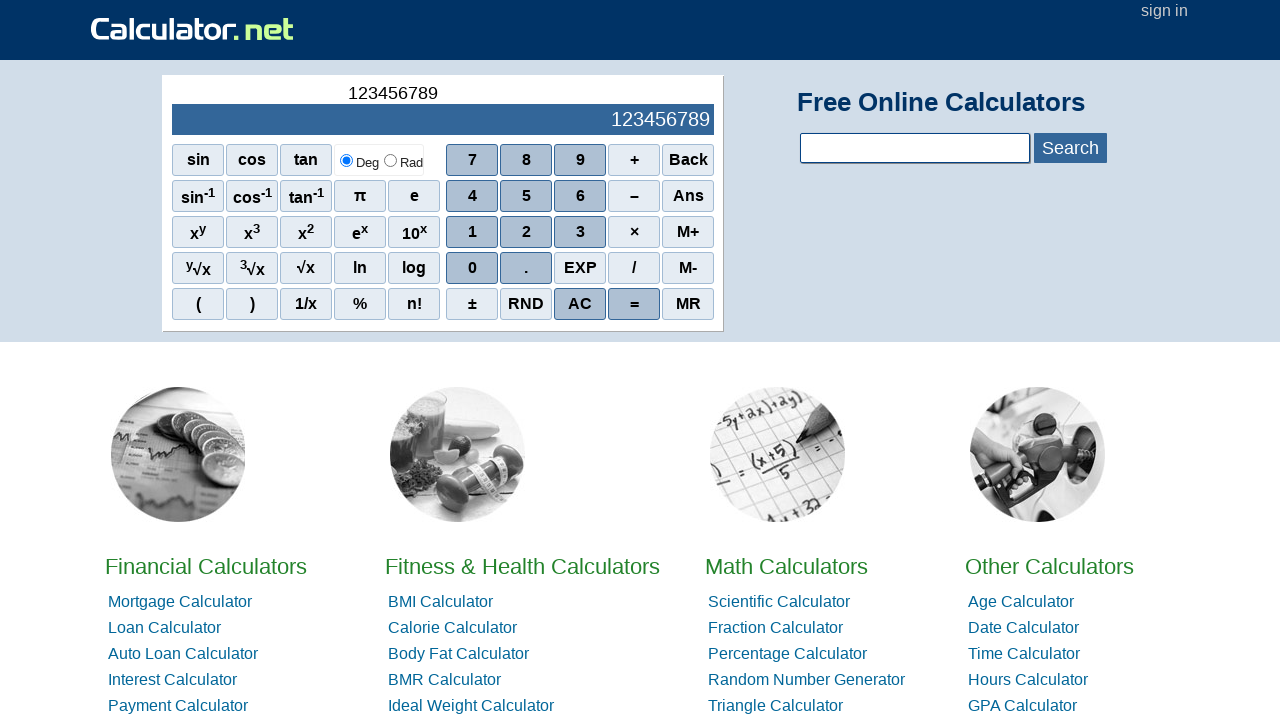

Clicked button '0' at (472, 268) on xpath=//span[.='0']
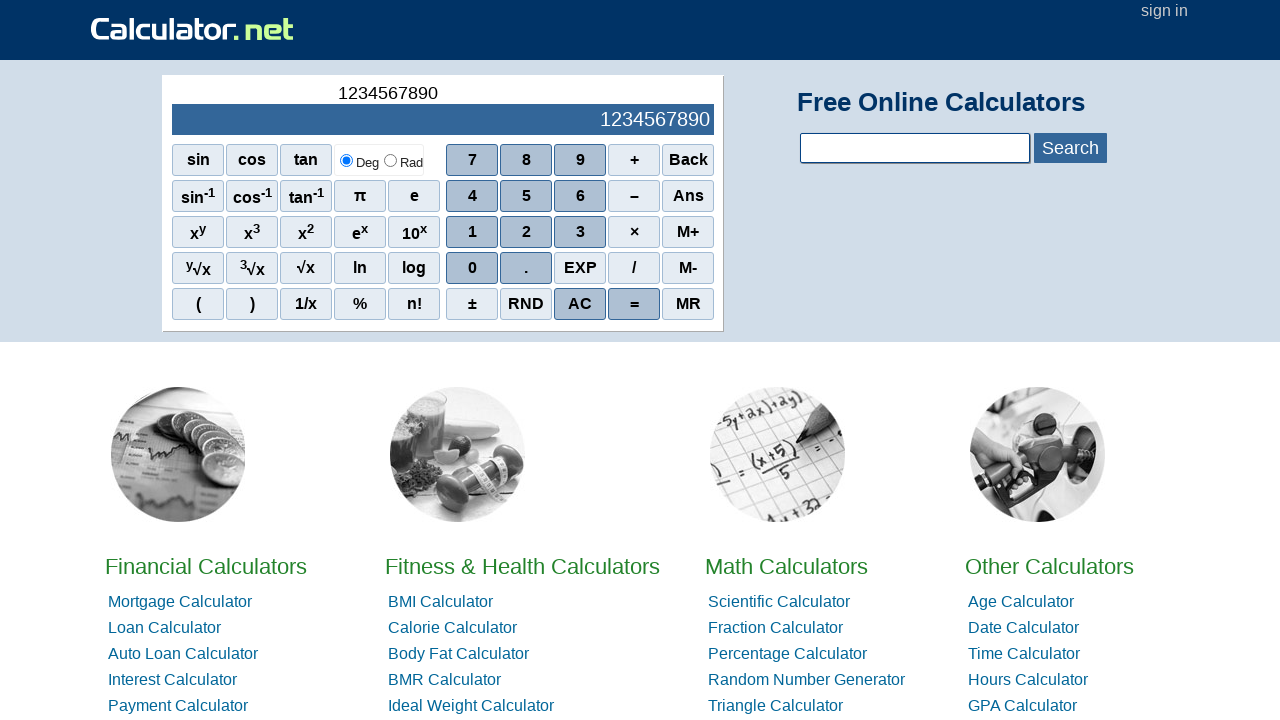

Waited 1000ms after clicking button '0'
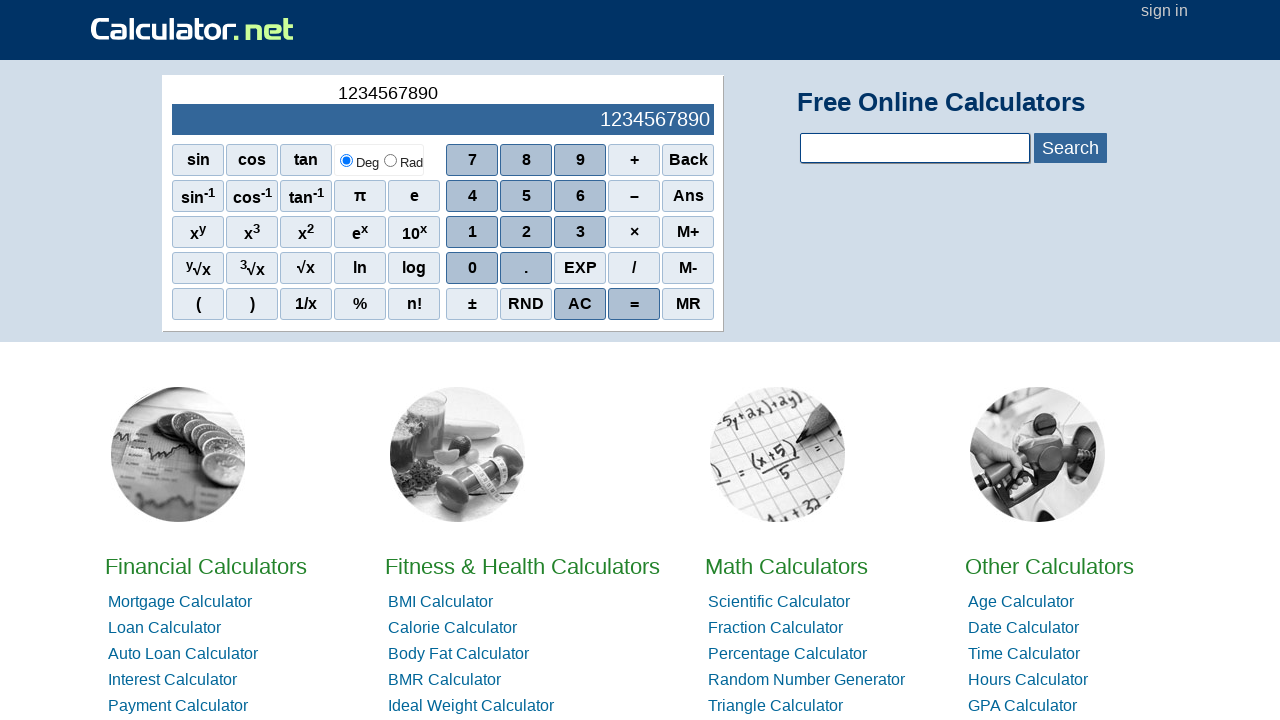

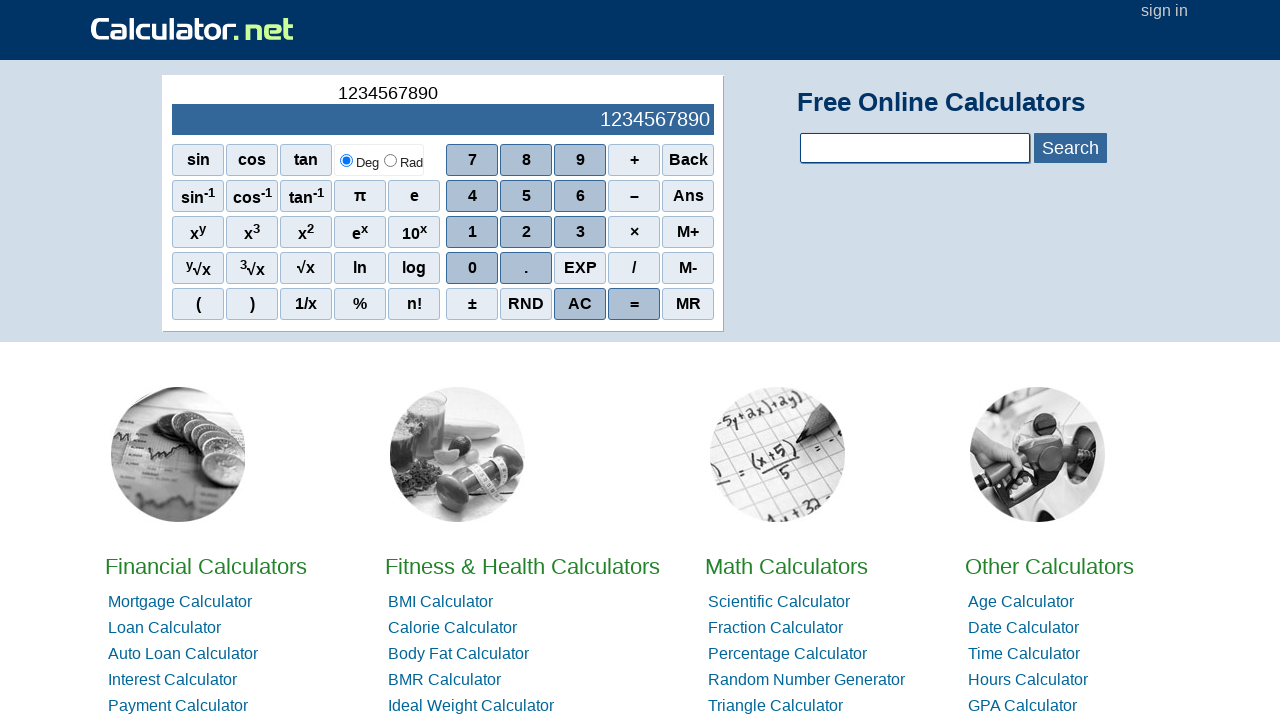